Tests that double-clicking a todo allows editing it

Starting URL: http://backbonejs.org/examples/todos/

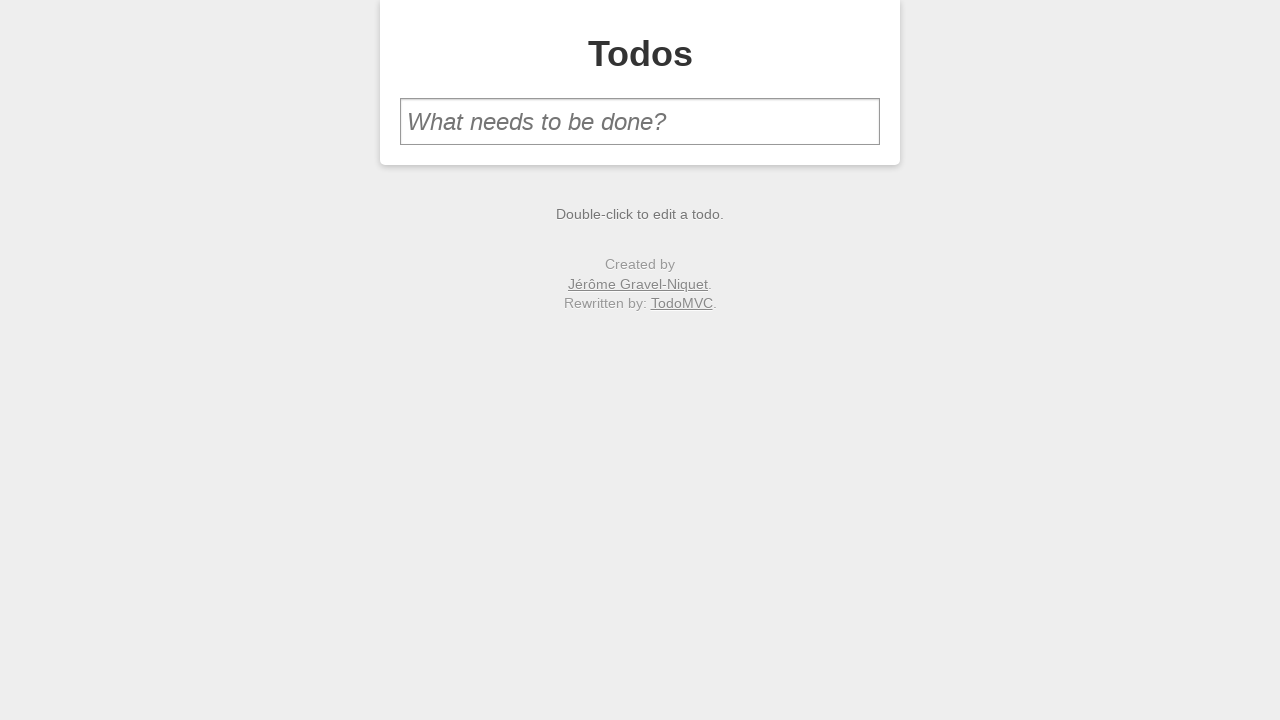

Filled new todo input field with 'make sure todo is editable' on #new-todo
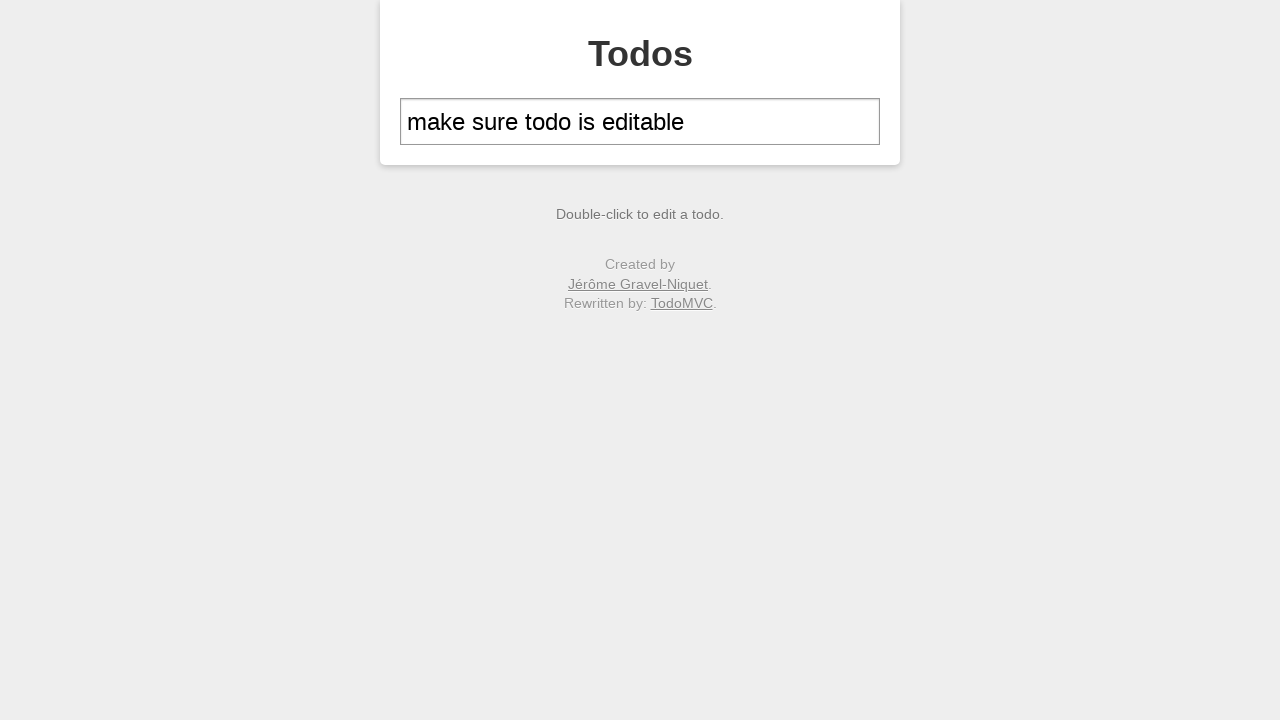

Pressed Enter to create the todo item on #new-todo
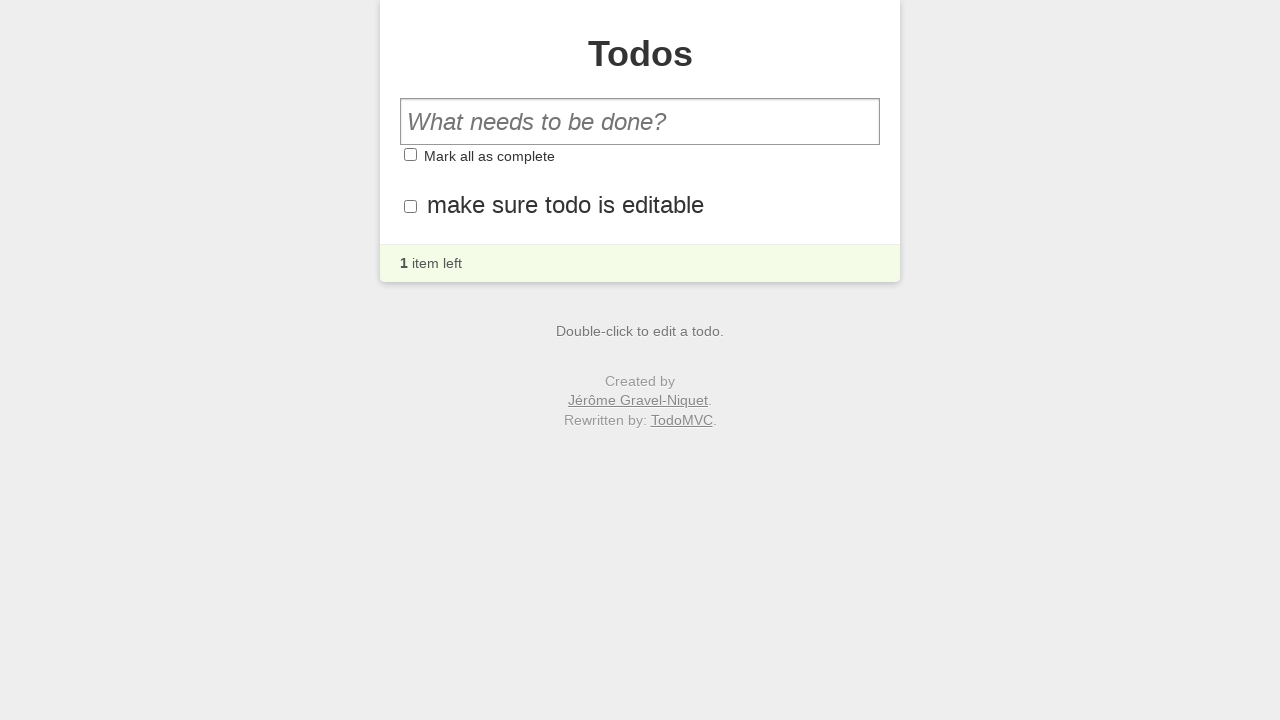

Double-clicked on the first todo to enter edit mode at (566, 204) on #todo-list li:first-child label
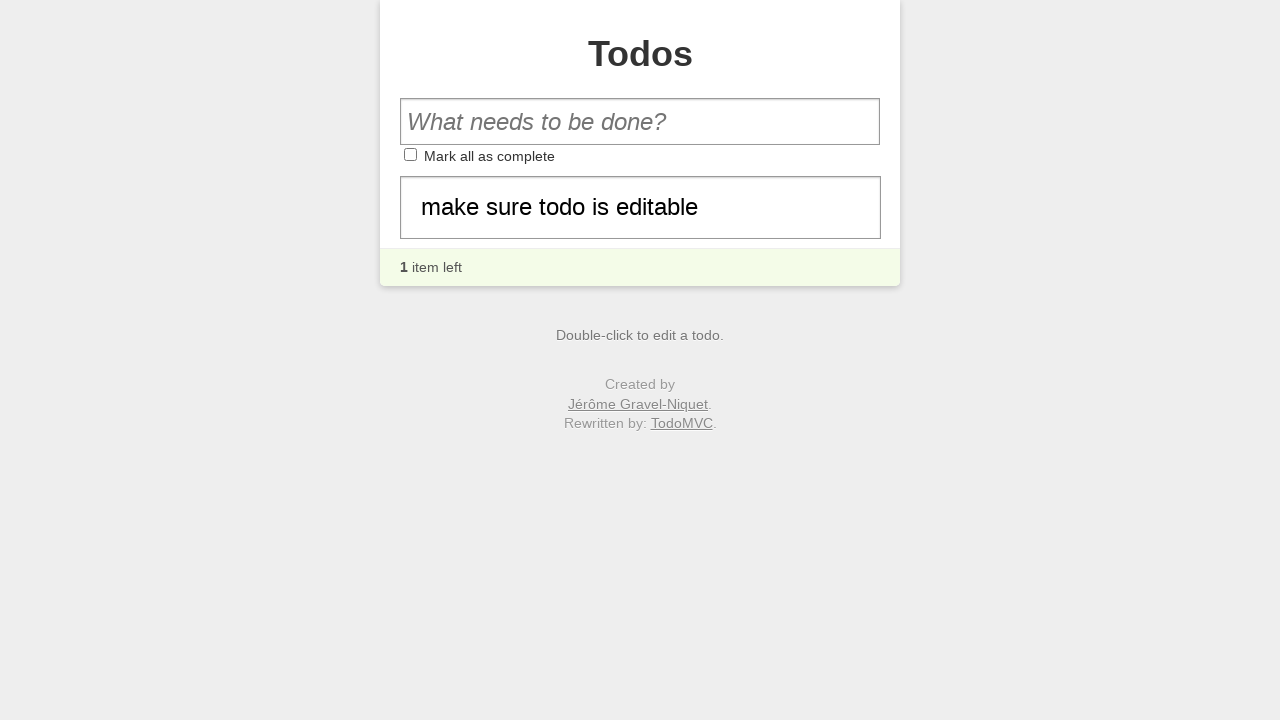

Filled edit field with new text 'appears its fine' on #todo-list li:first-child .edit
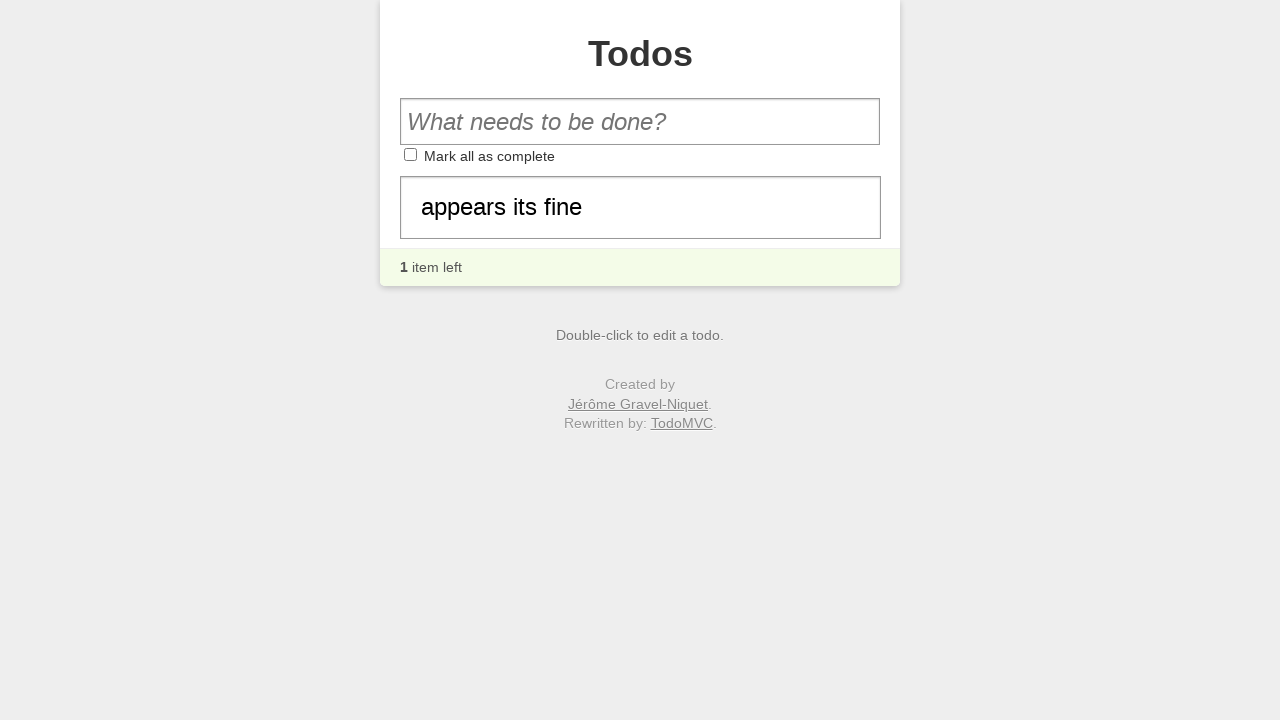

Pressed Enter to save the edited todo on #todo-list li:first-child .edit
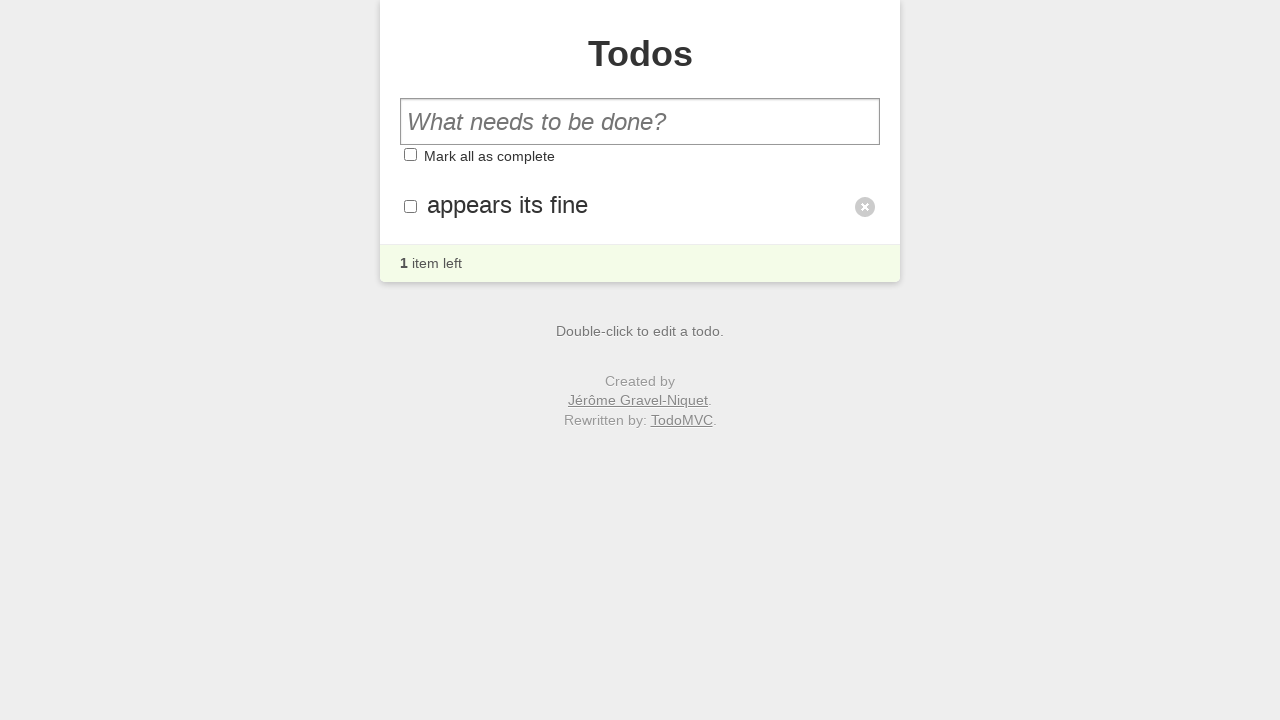

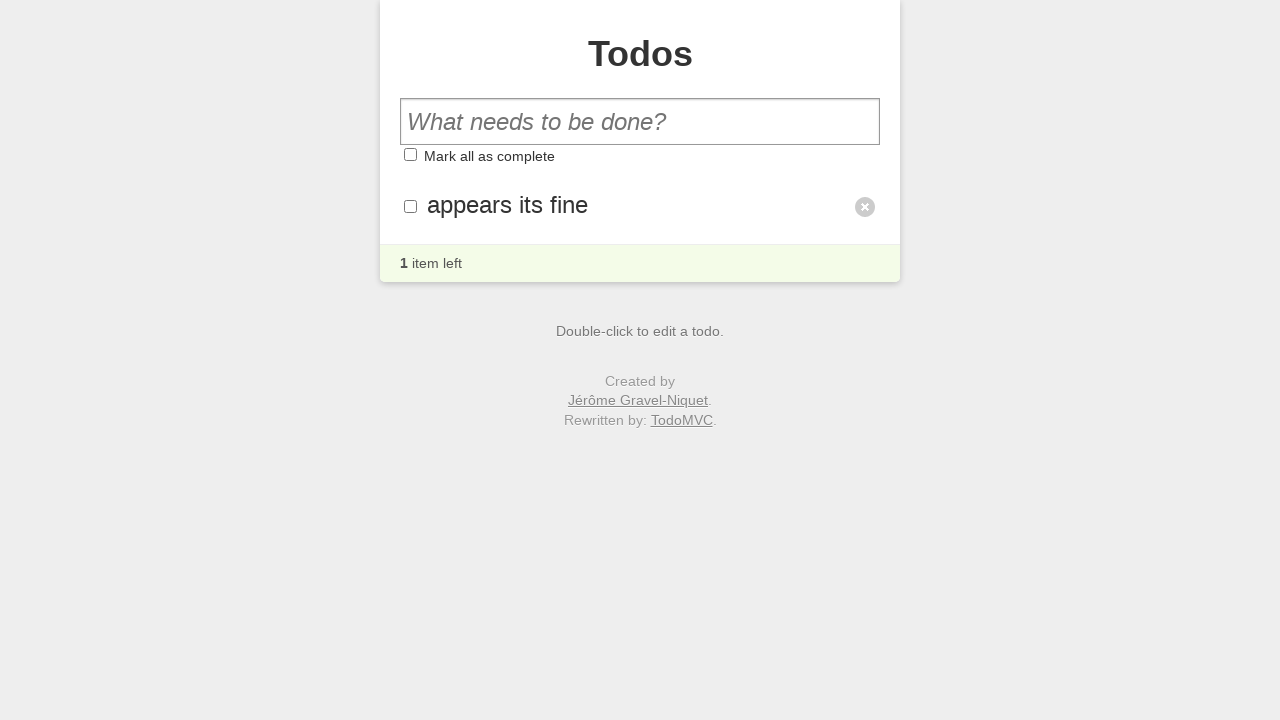